Tests dismissing a JavaScript confirm dialog by clicking a button, verifying the alert text, dismissing it, and confirming the cancel result message

Starting URL: https://automationfc.github.io/basic-form/index.html

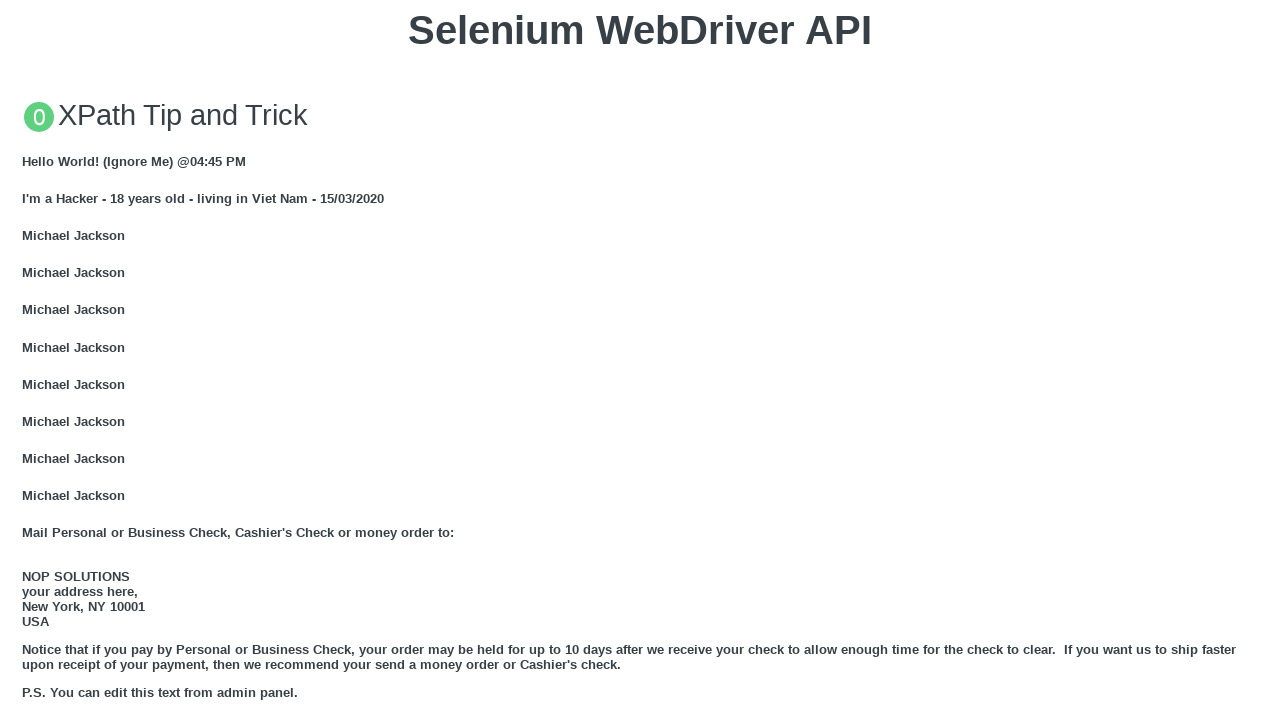

Set up dialog handler to dismiss confirm dialogs
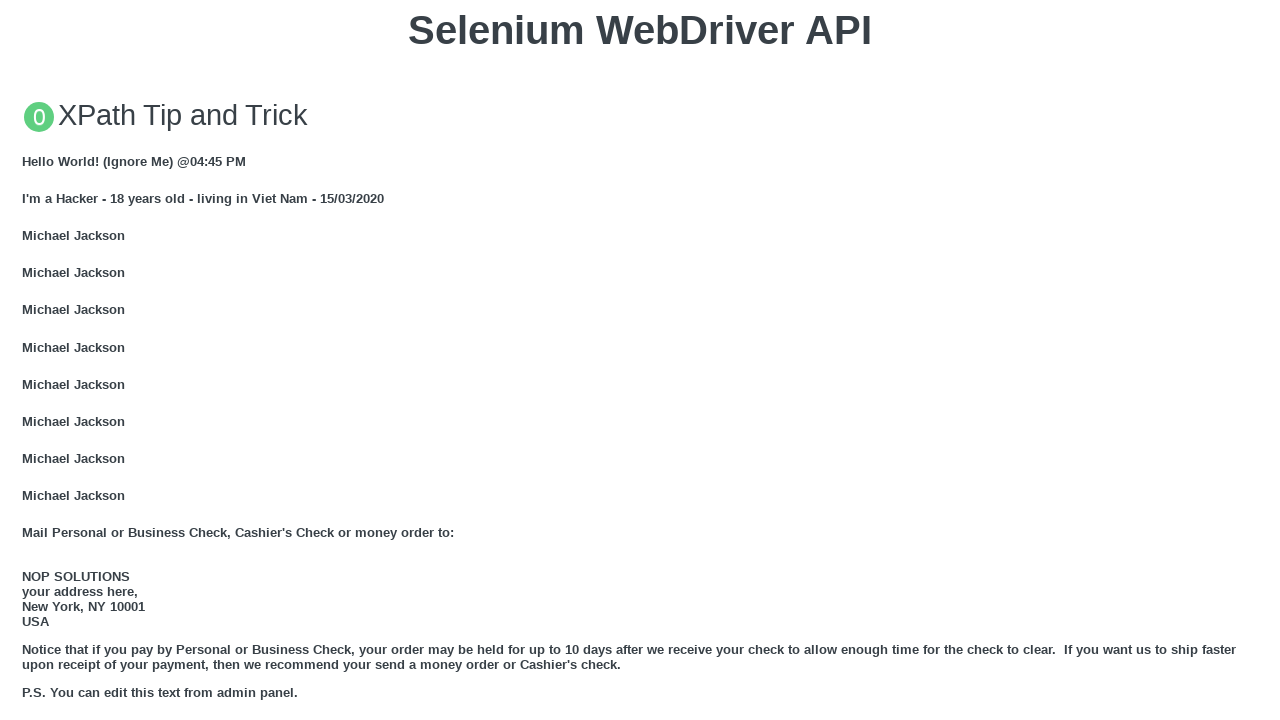

Clicked 'Click for JS Confirm' button to trigger JavaScript confirm dialog at (640, 360) on xpath=//button[text()='Click for JS Confirm']
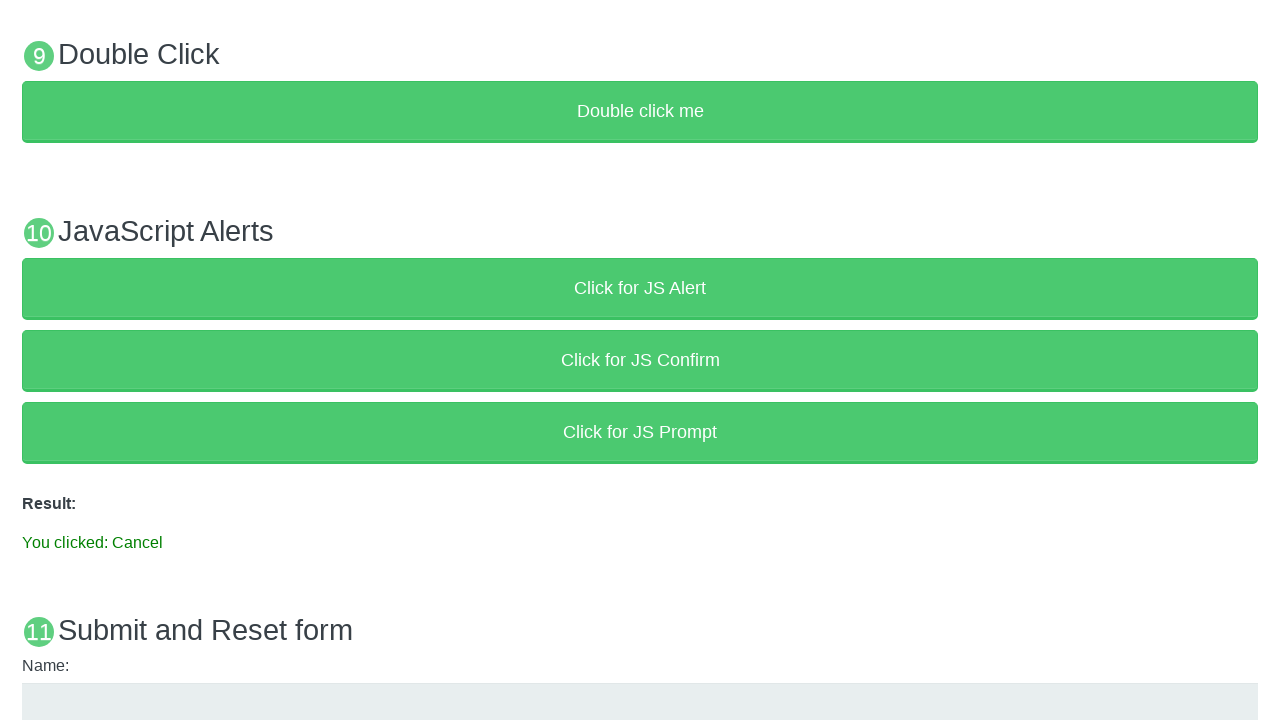

Result element appeared after dismissing confirm dialog
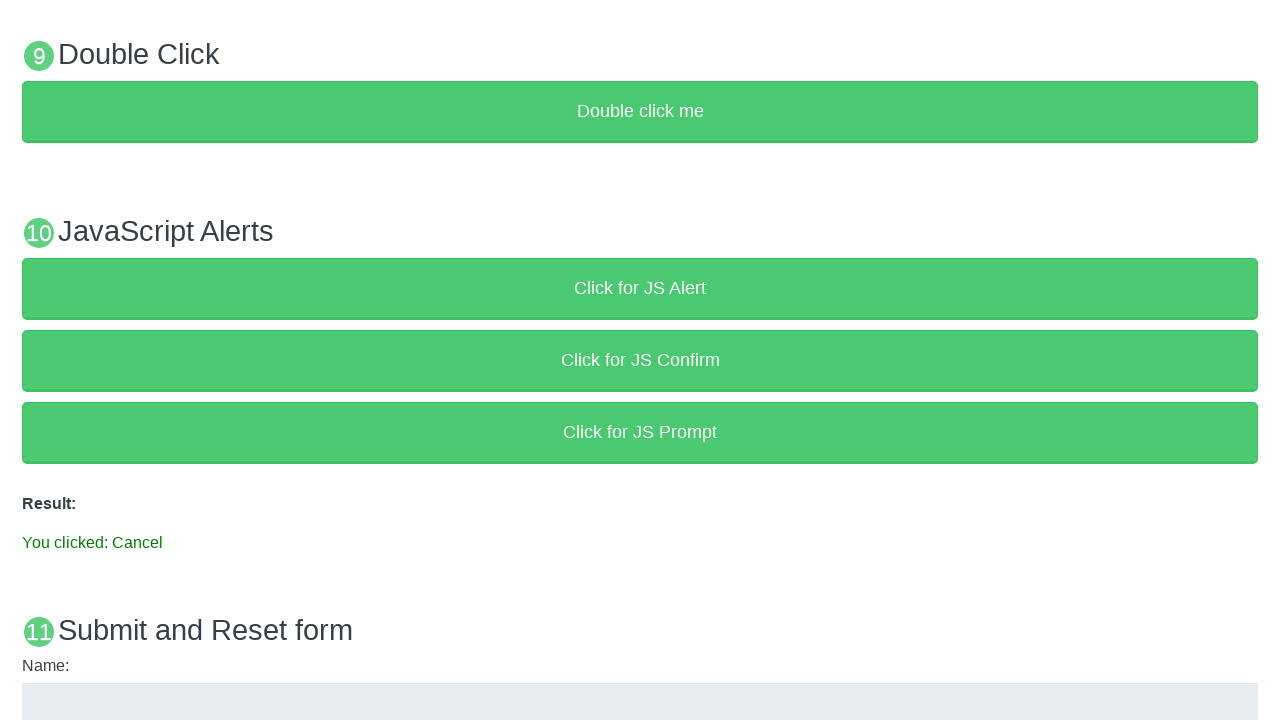

Verified result message shows 'You clicked: Cancel'
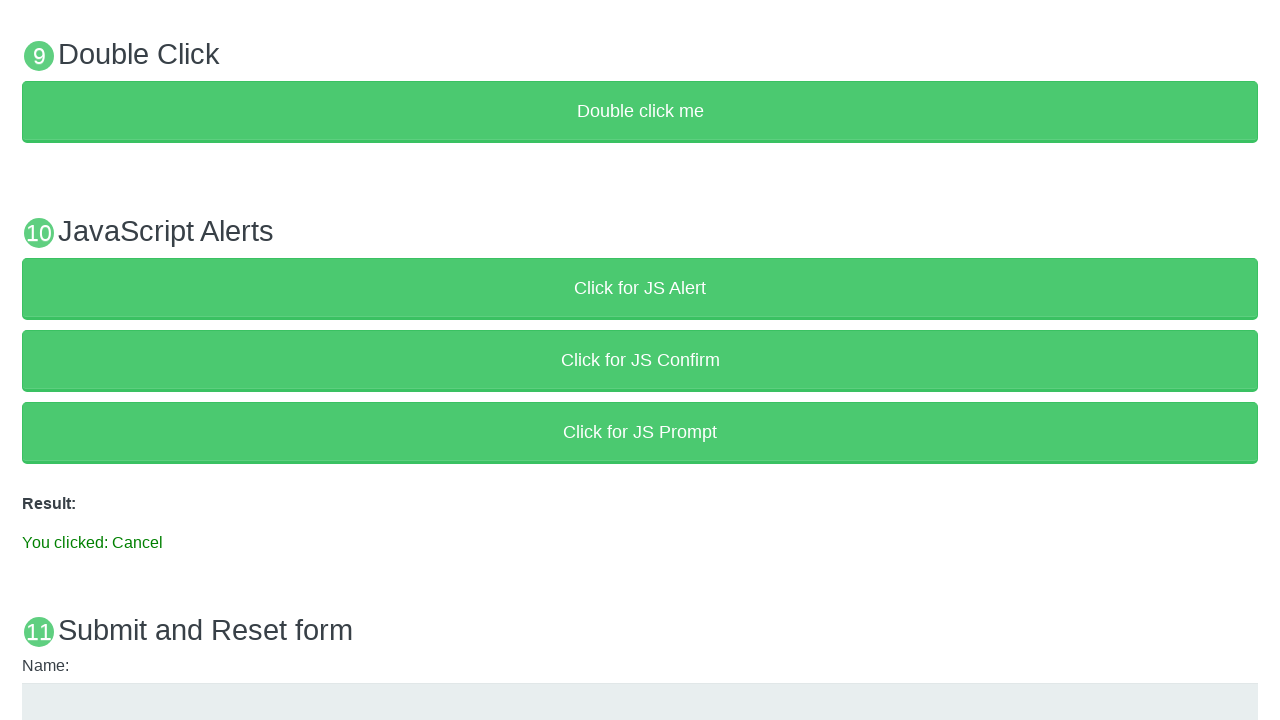

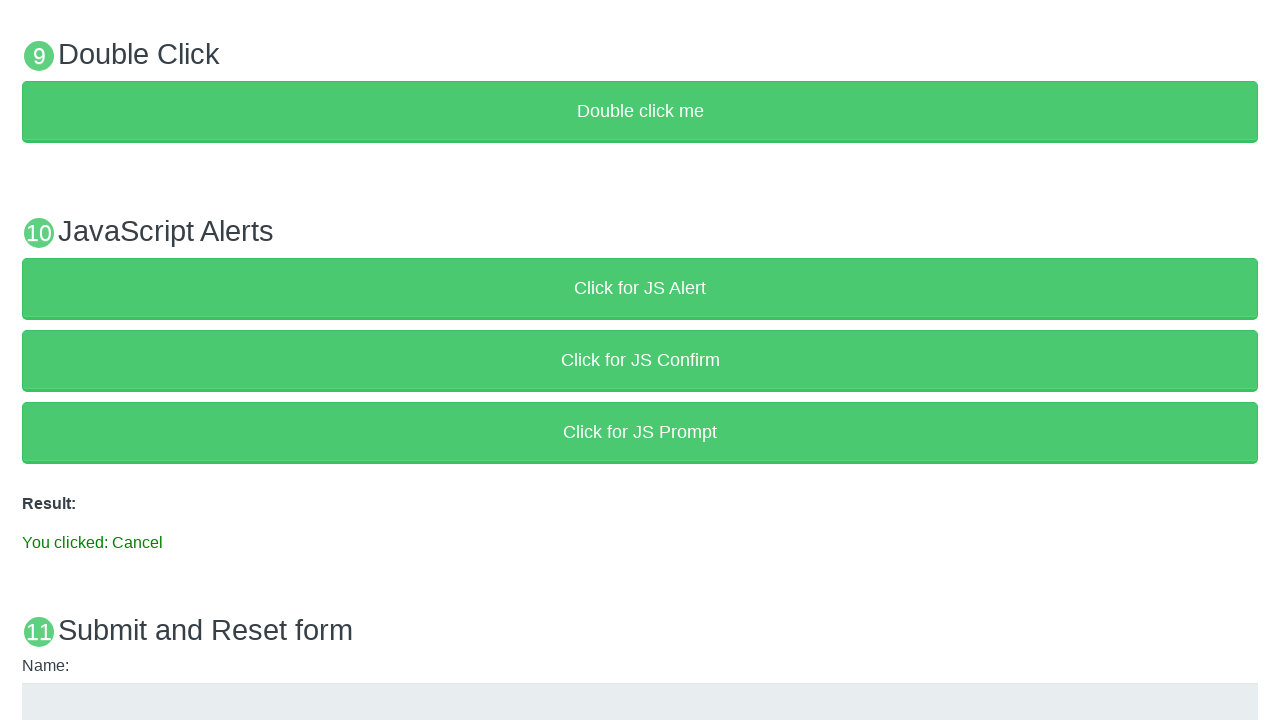